Tests navigation to A/B test page by clicking the link

Starting URL: https://the-internet.herokuapp.com/

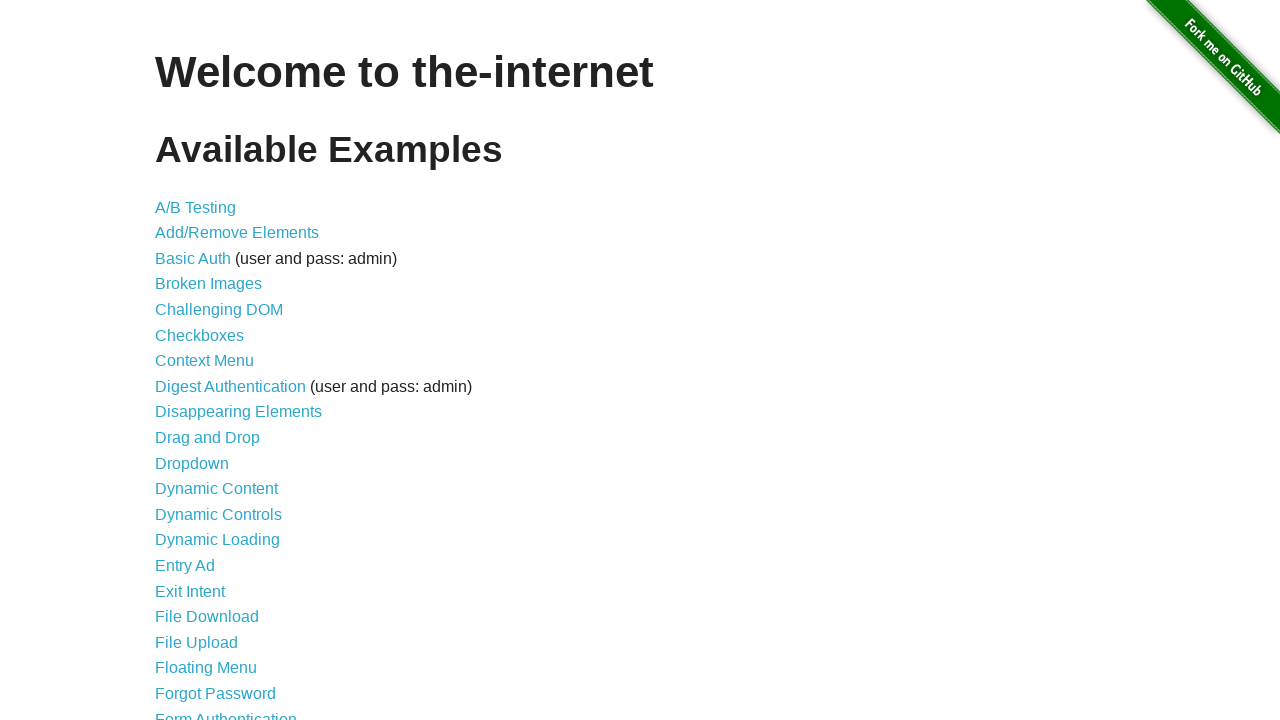

Clicked A/B Testing link to navigate to test page at (196, 207) on a[href='/abtest']
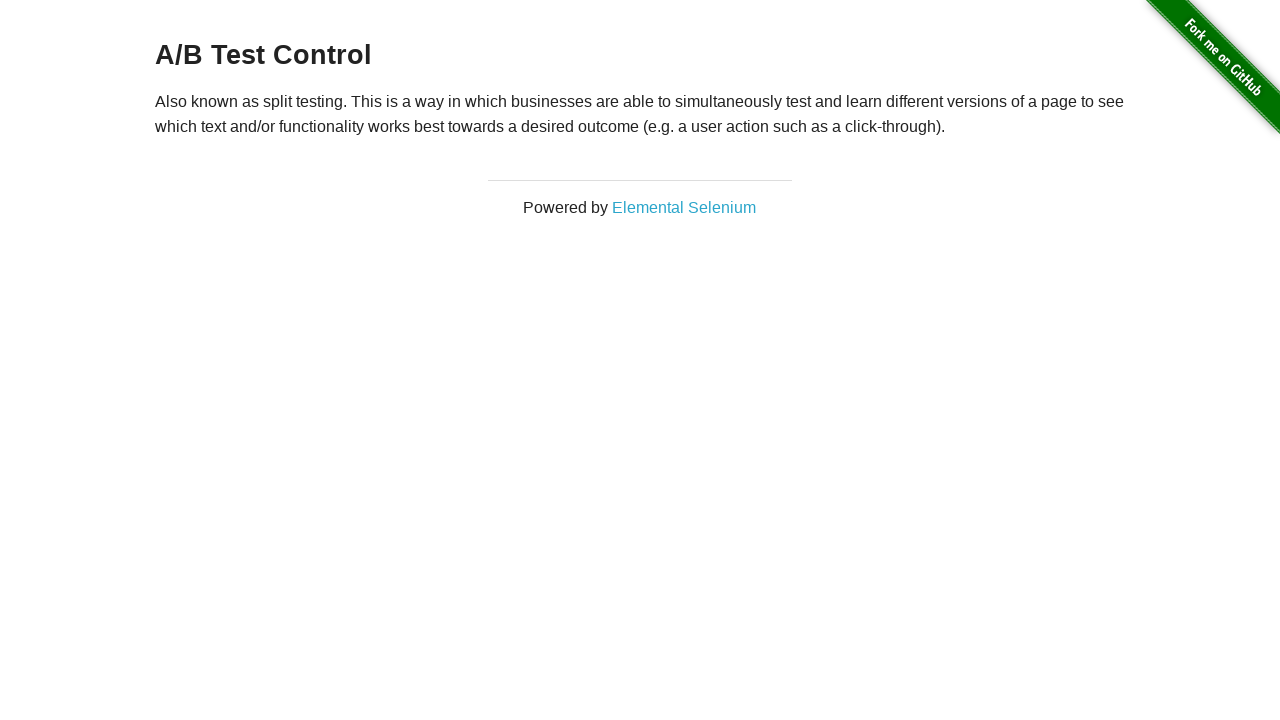

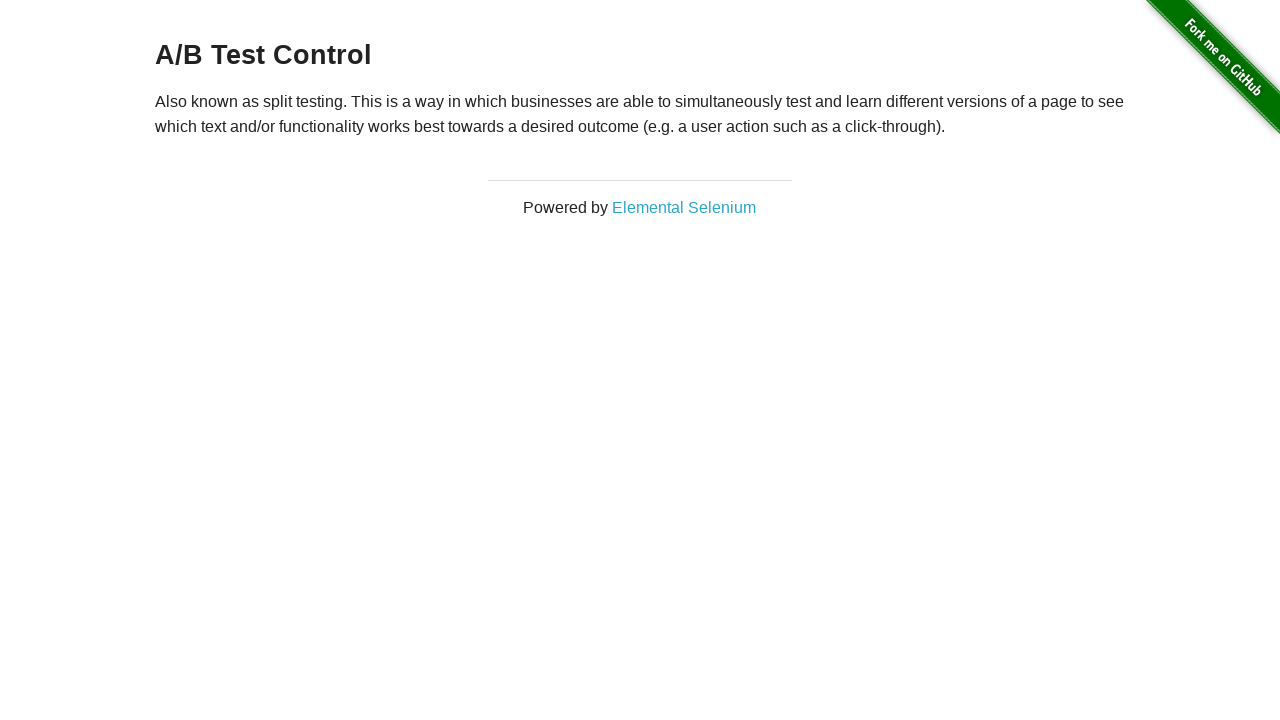